Tests adding specific items to cart on an online grocery shopping practice site by iterating through available products and clicking on items that match a predefined list (Tomato, Beetroot, Mushroom, Cauliflower).

Starting URL: https://rahulshettyacademy.com/seleniumPractise

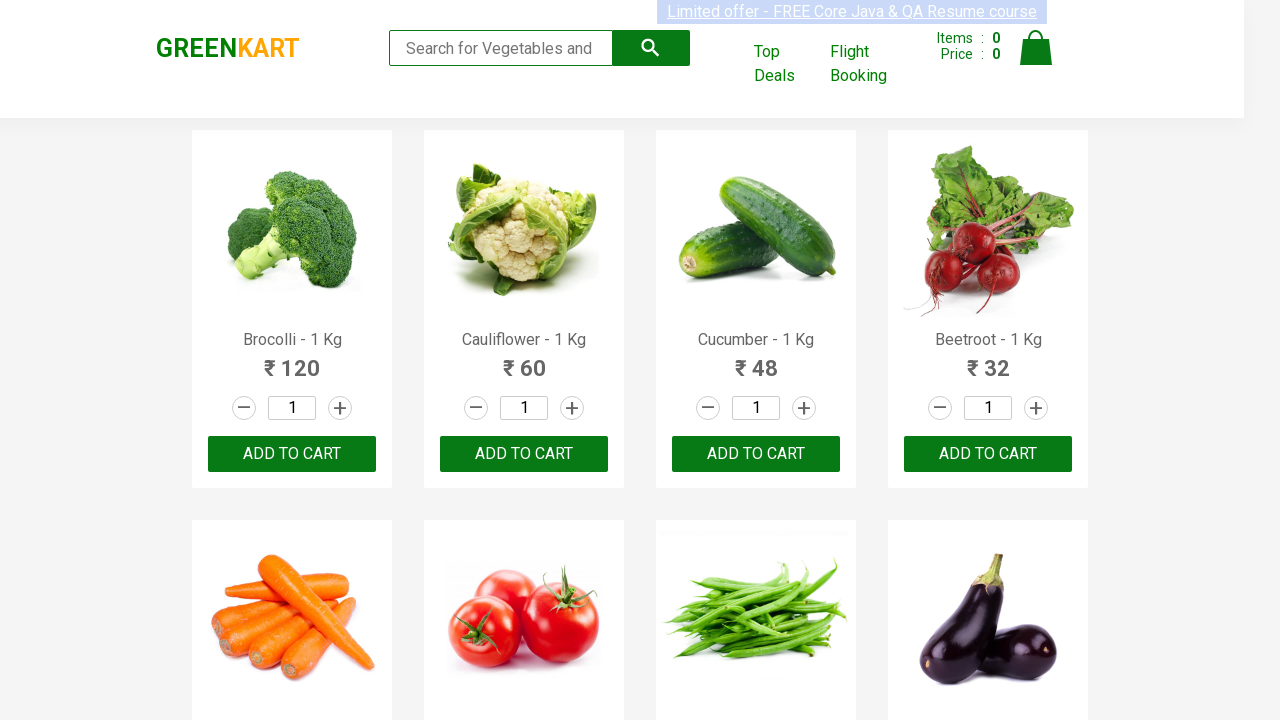

Waited for product names to load on the page
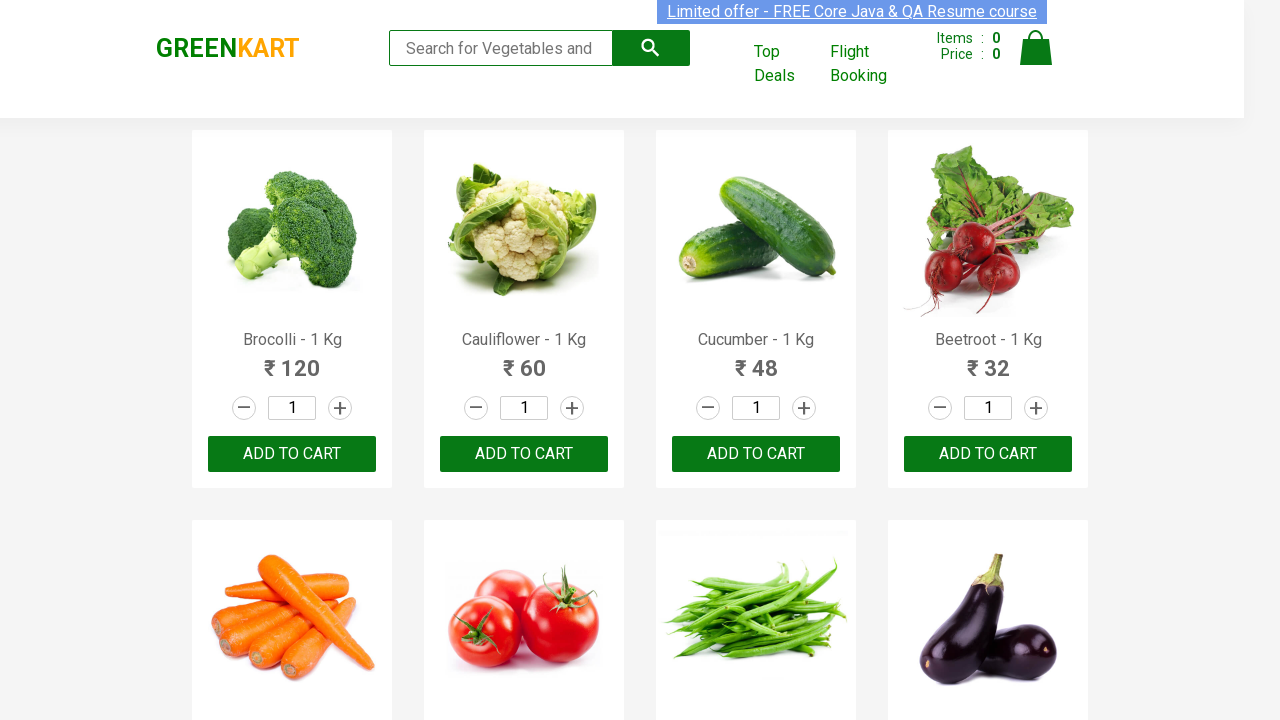

Retrieved all vegetable product name elements from the page
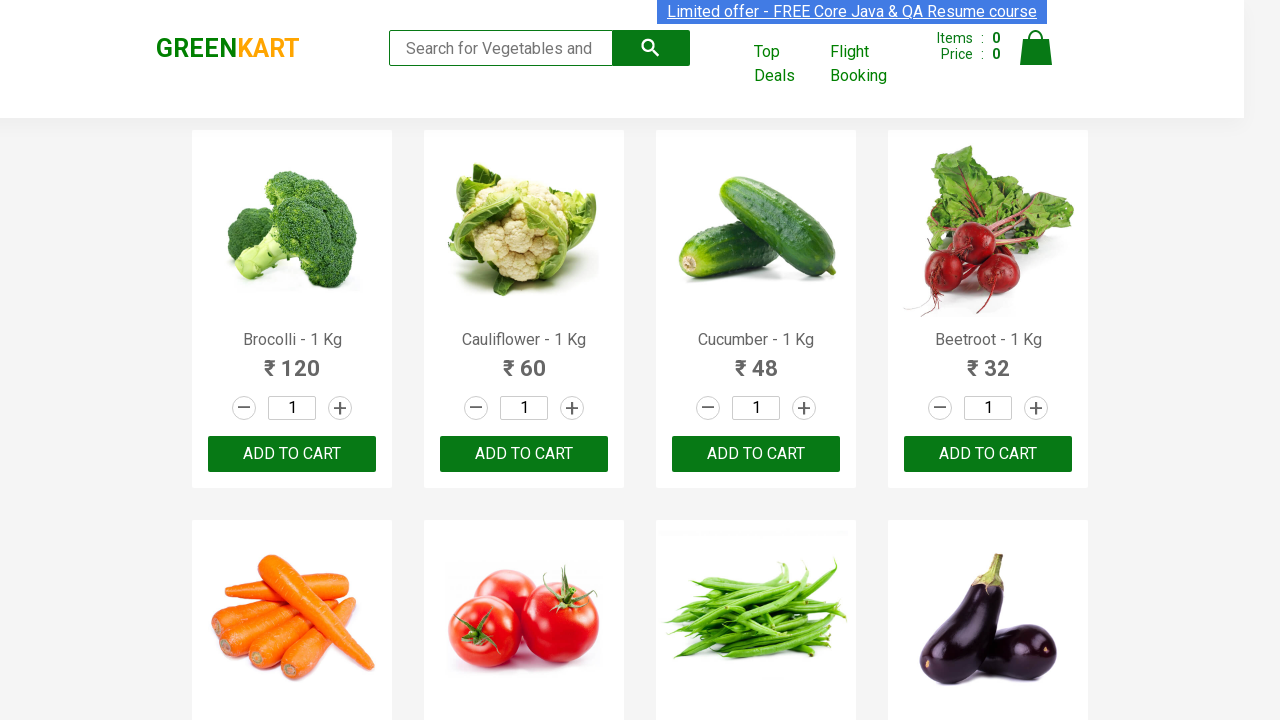

Extracted product name: 'Brocolli' from element 0
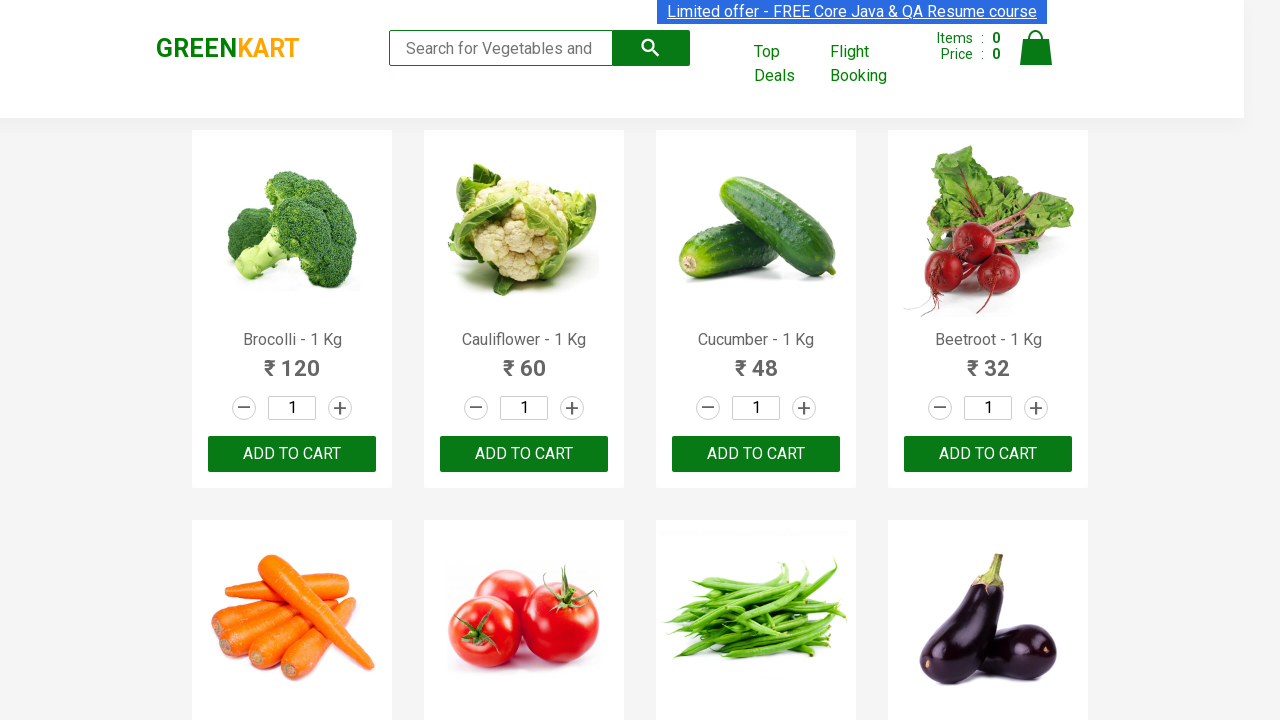

Extracted product name: 'Cauliflower' from element 1
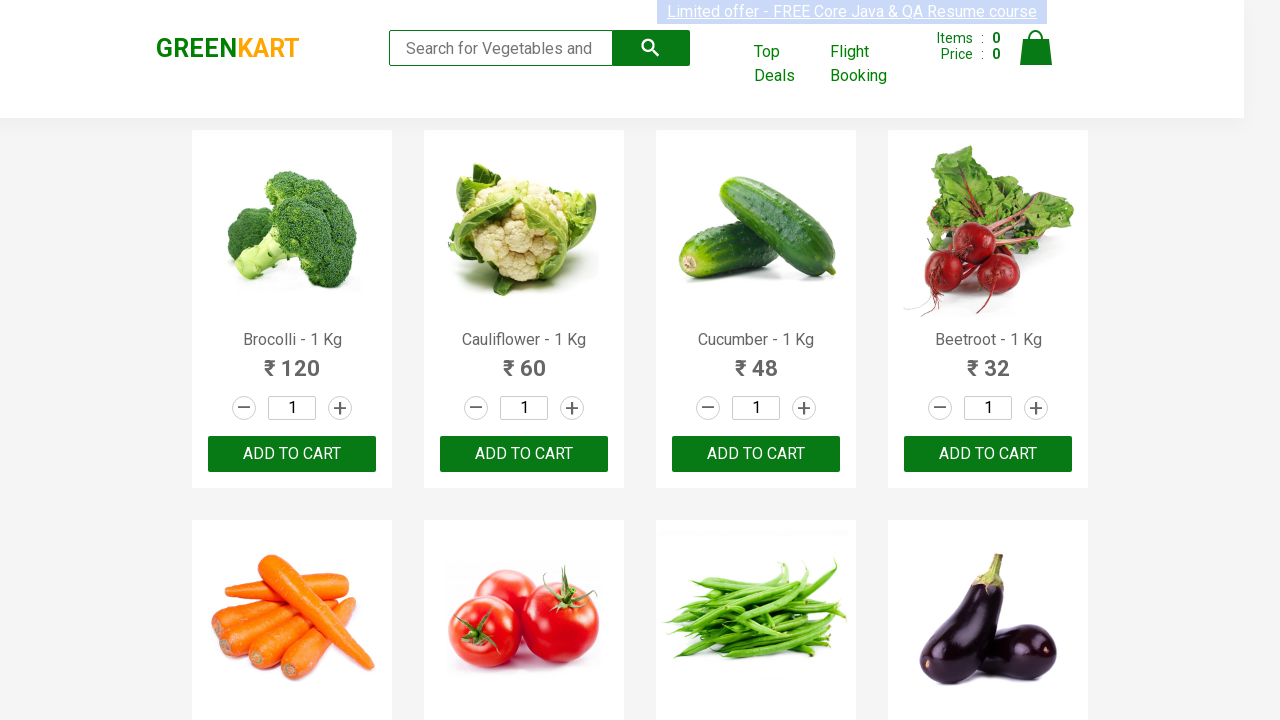

Clicked 'Add to Cart' button for 'Cauliflower' at (524, 454) on div.product-action >> nth=1
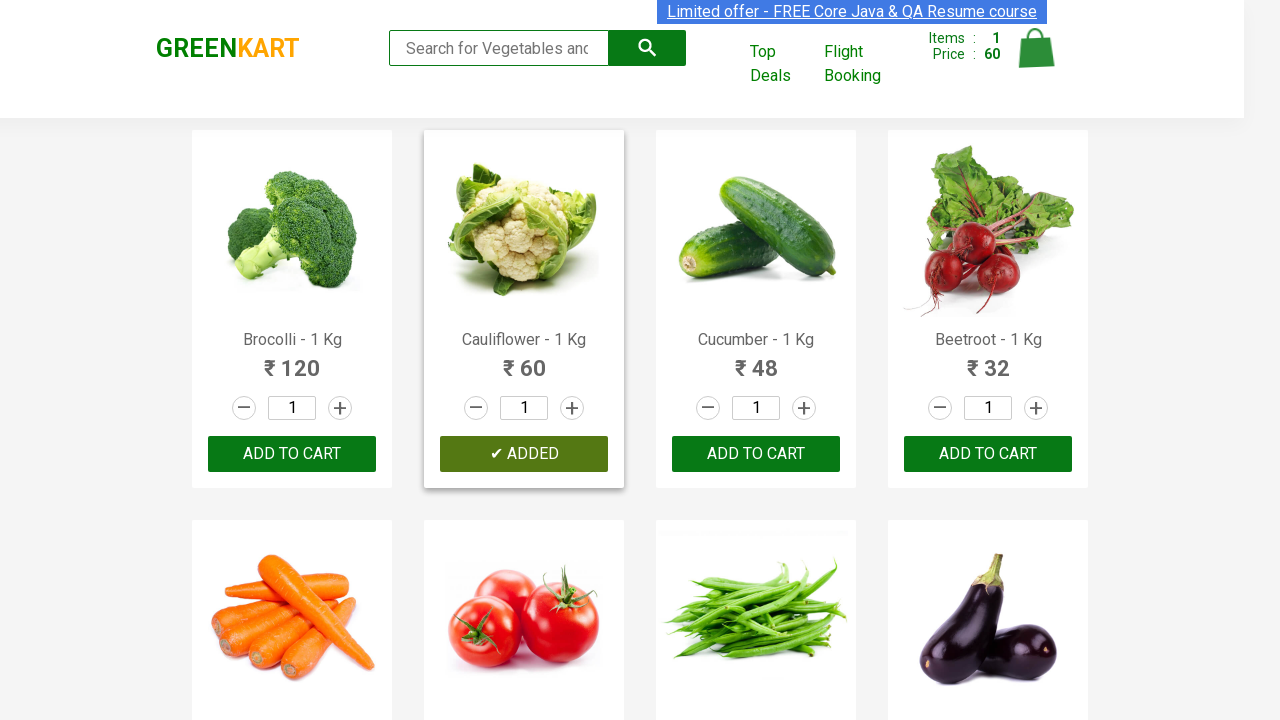

Waited 500ms for cart to update after adding item
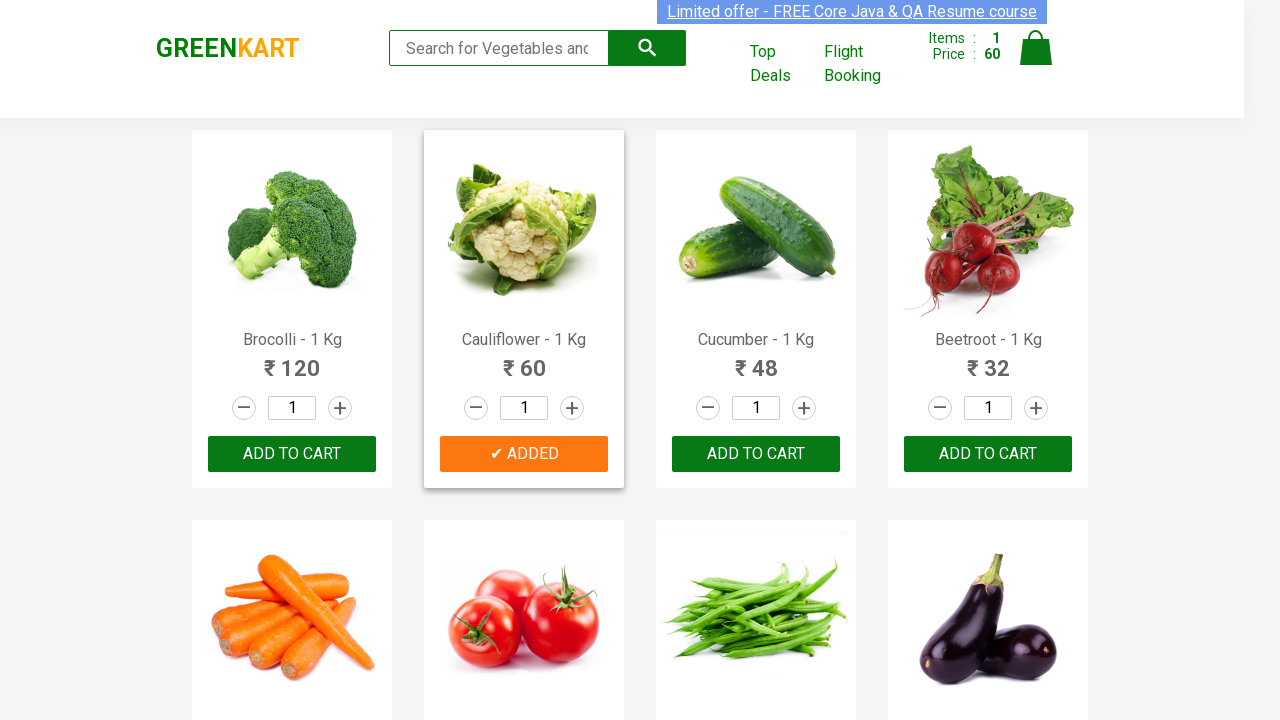

Extracted product name: 'Cucumber' from element 2
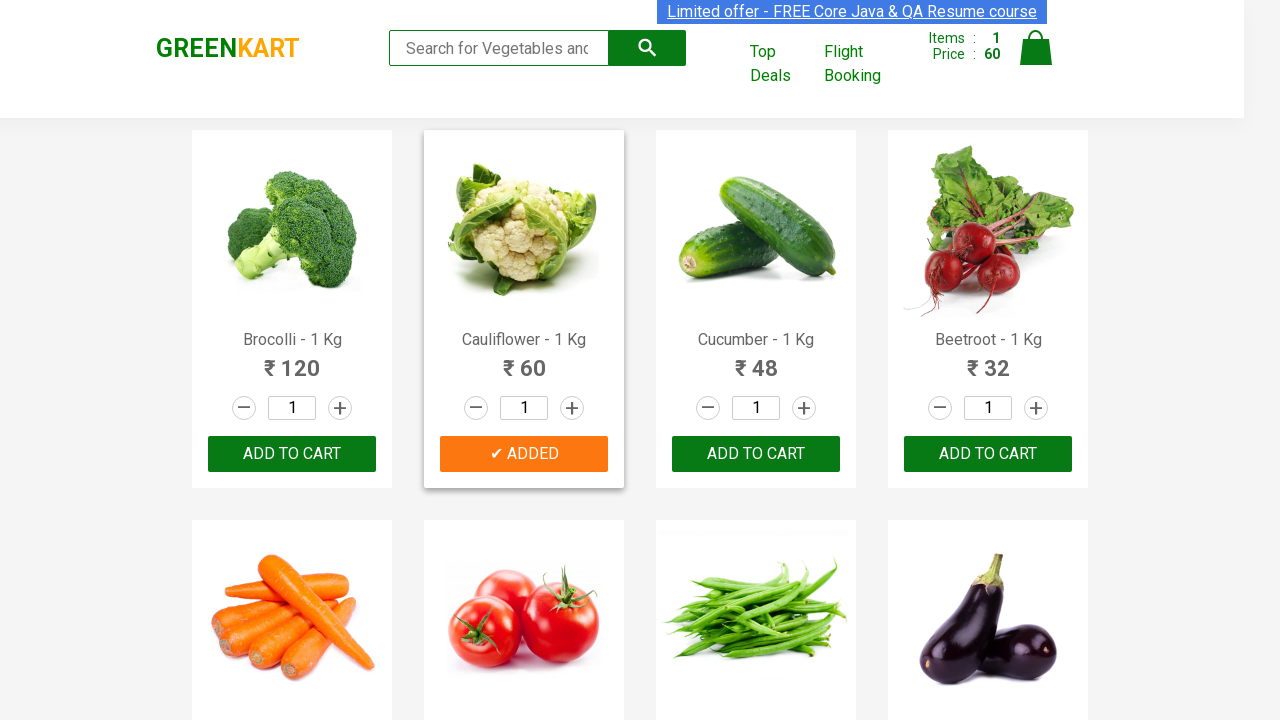

Extracted product name: 'Beetroot' from element 3
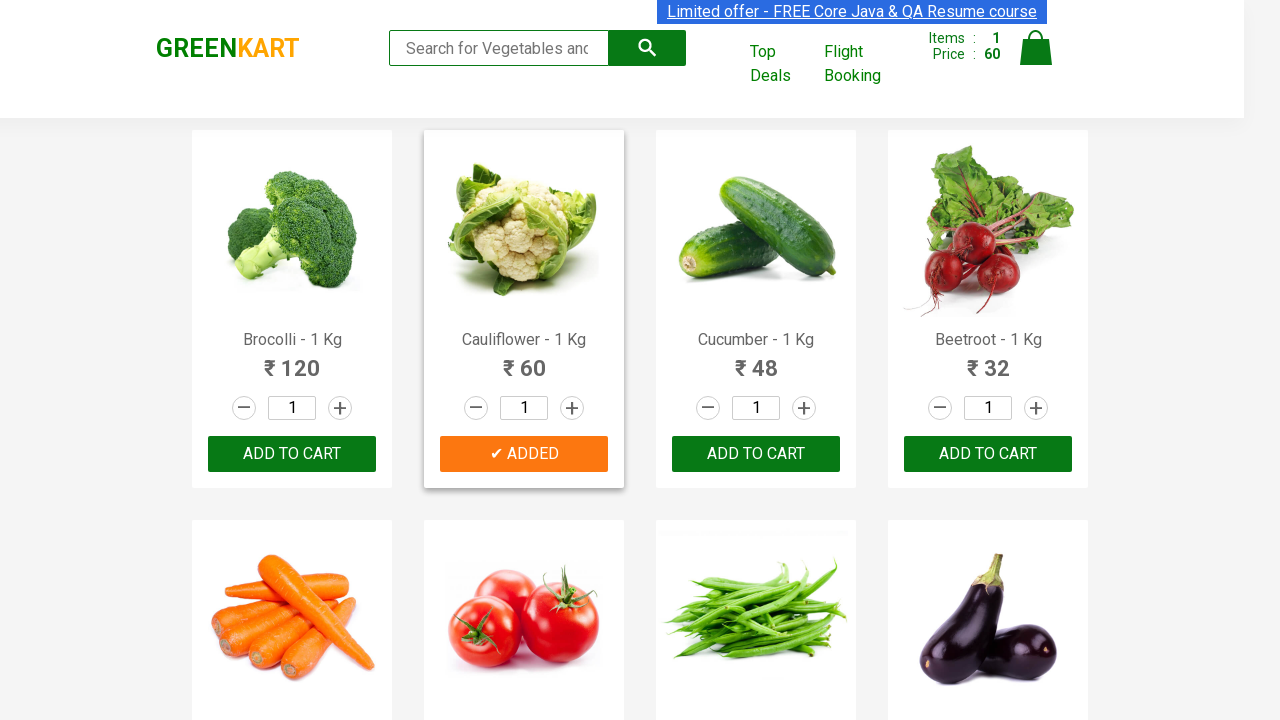

Clicked 'Add to Cart' button for 'Beetroot' at (988, 454) on div.product-action >> nth=3
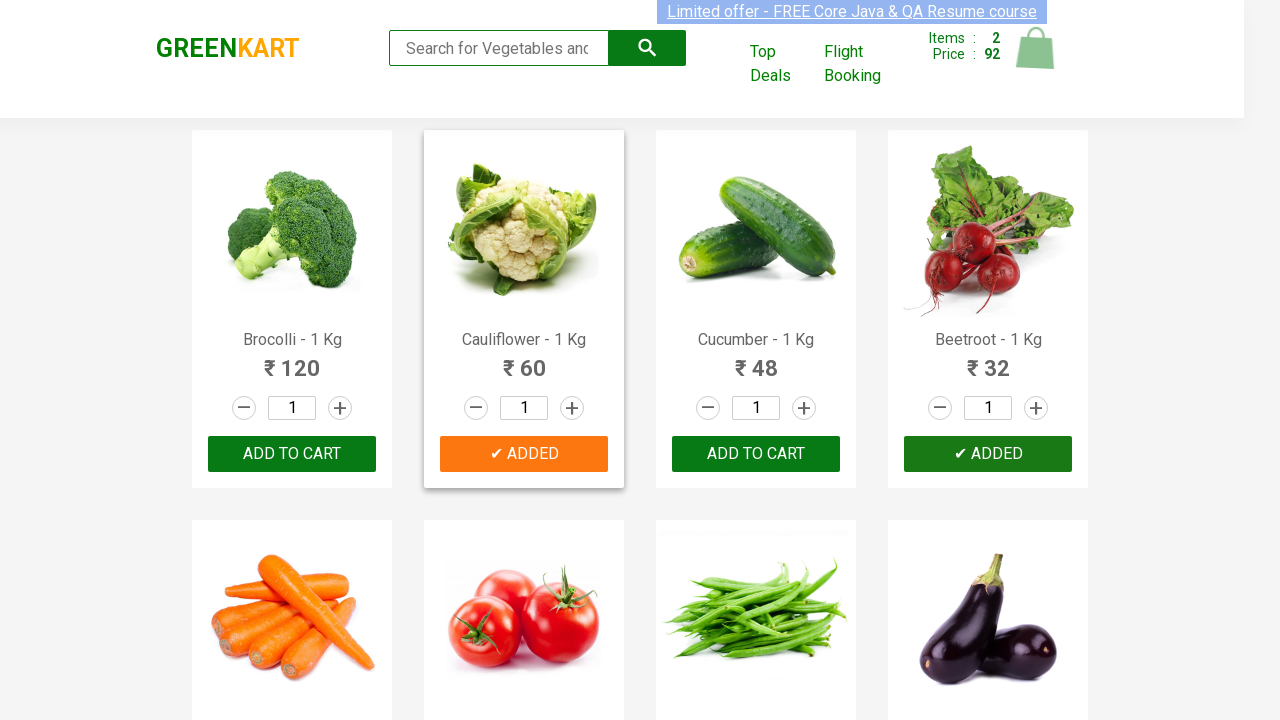

Waited 500ms for cart to update after adding item
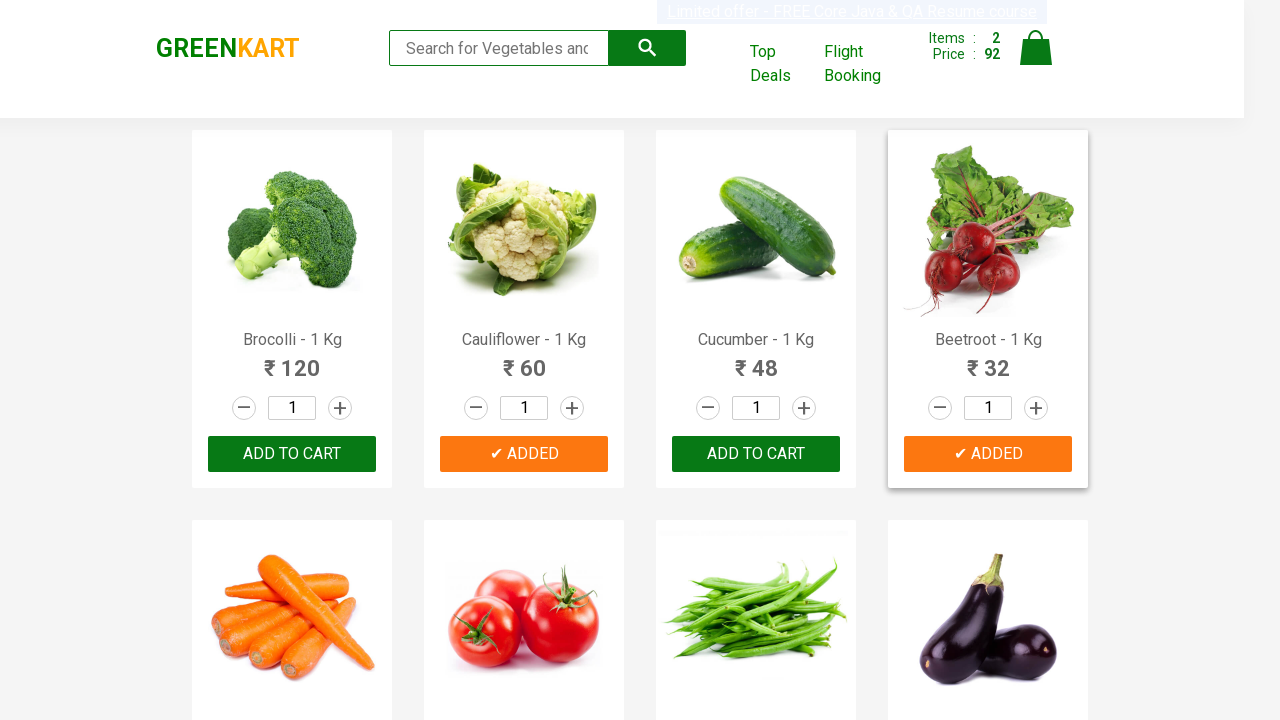

Extracted product name: 'Carrot' from element 4
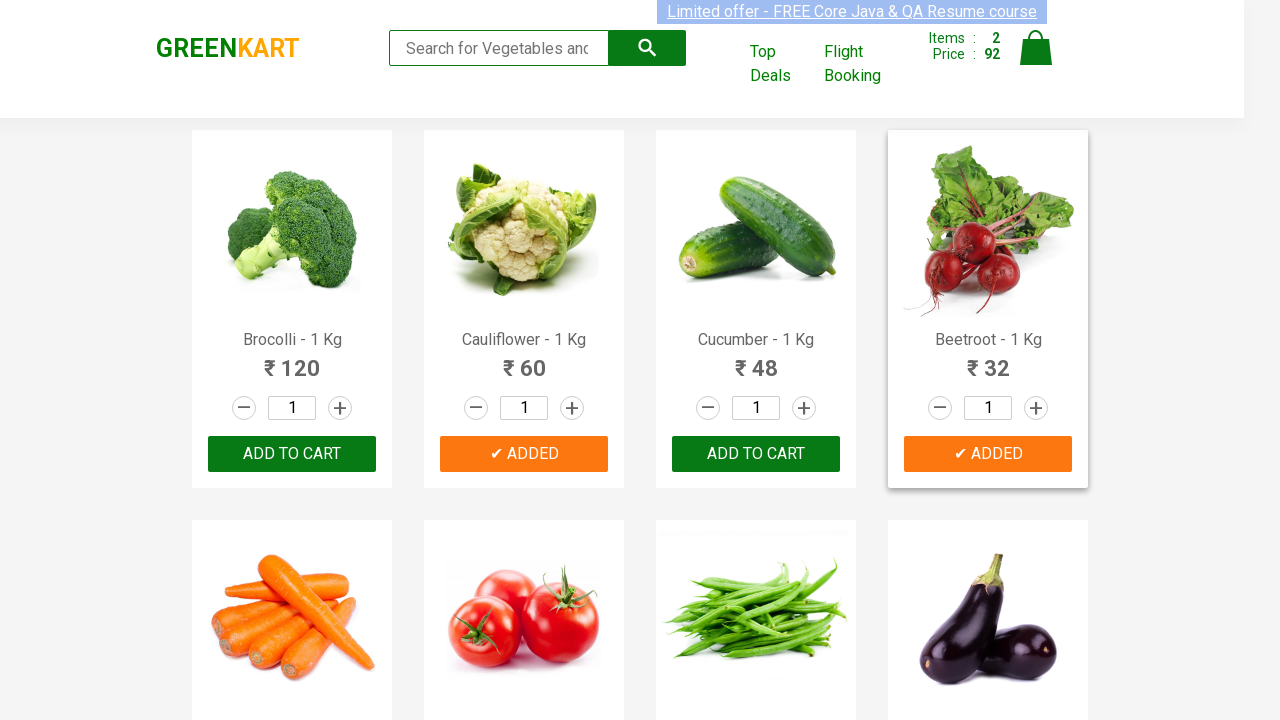

Extracted product name: 'Tomato' from element 5
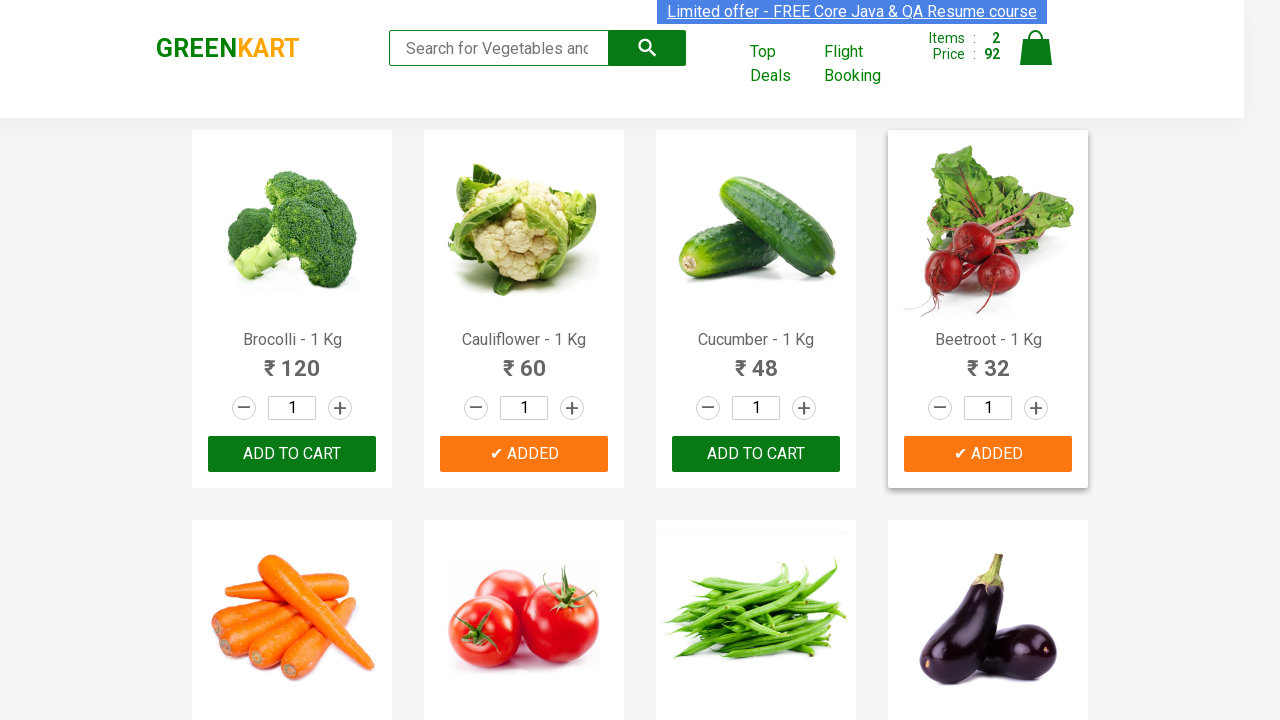

Clicked 'Add to Cart' button for 'Tomato' at (524, 360) on div.product-action >> nth=5
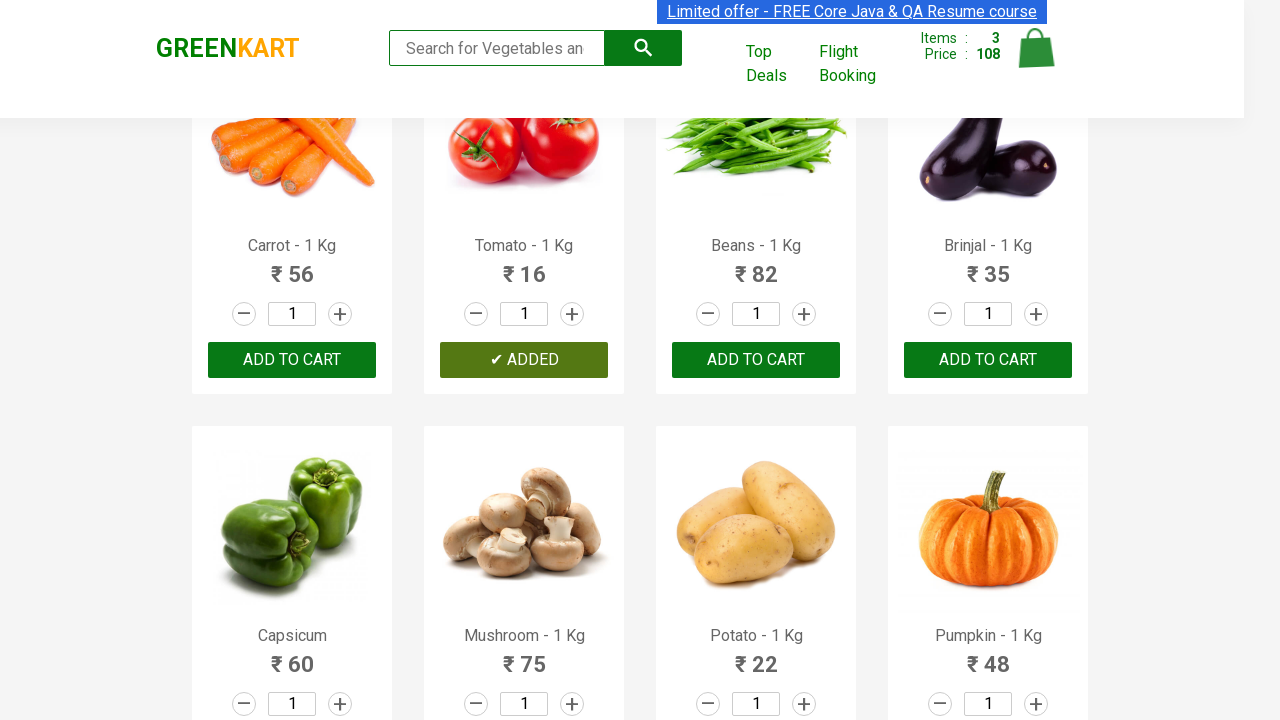

Waited 500ms for cart to update after adding item
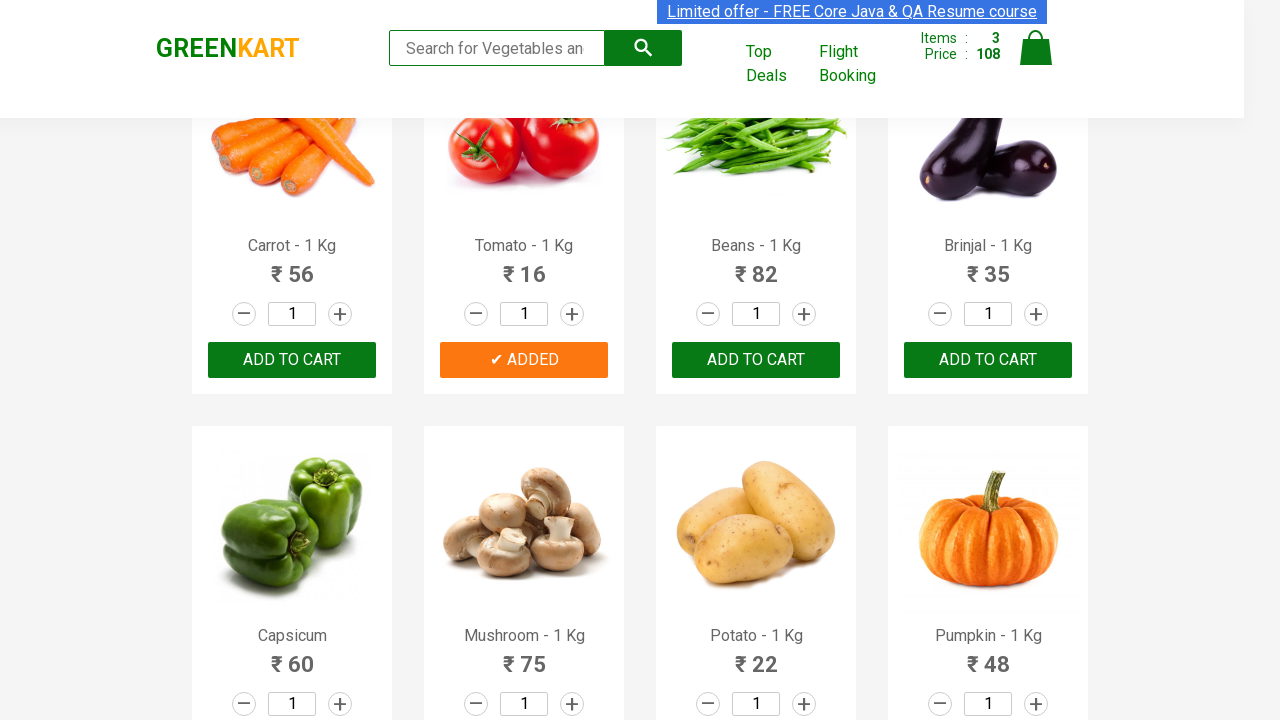

Extracted product name: 'Beans' from element 6
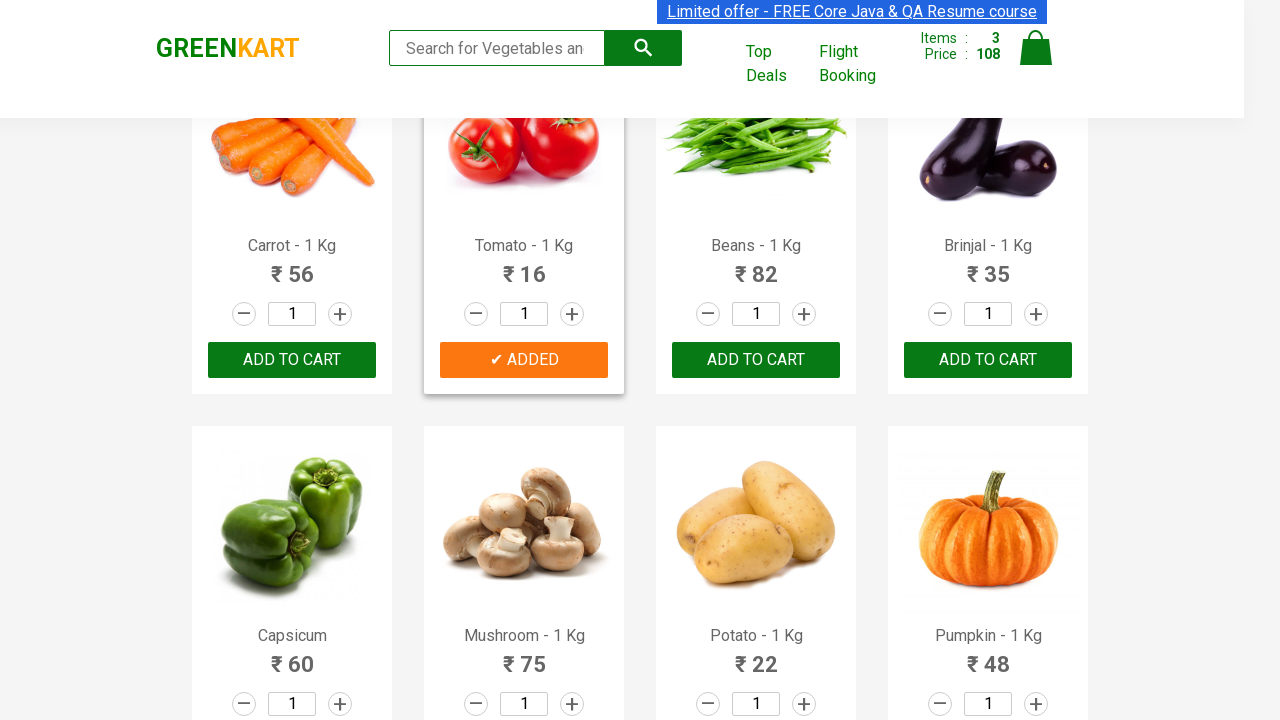

Extracted product name: 'Brinjal' from element 7
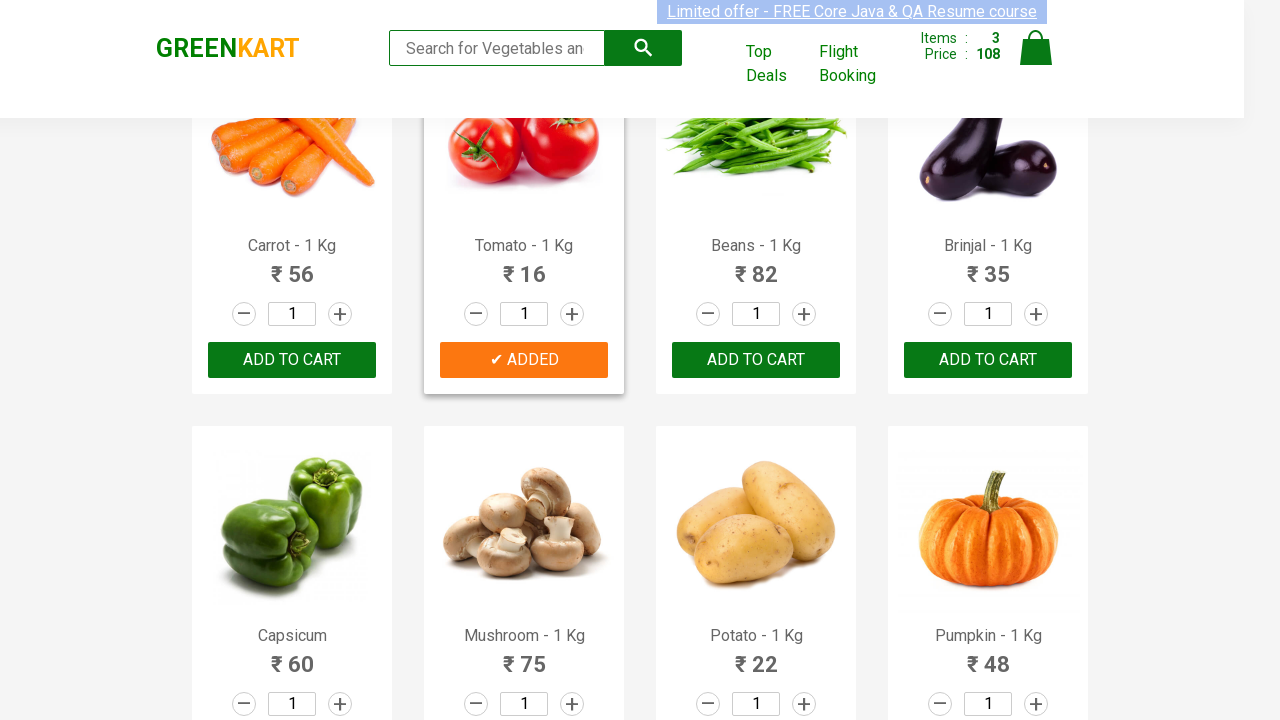

Extracted product name: 'Capsicum' from element 8
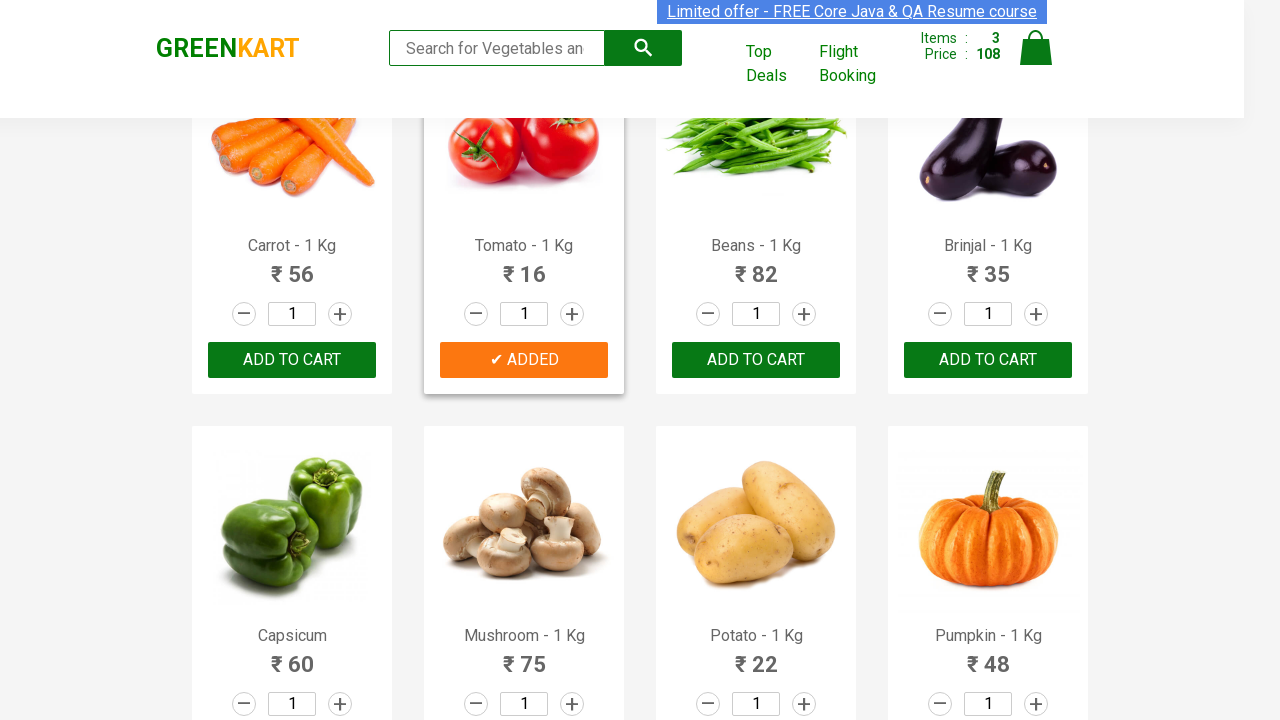

Extracted product name: 'Mushroom' from element 9
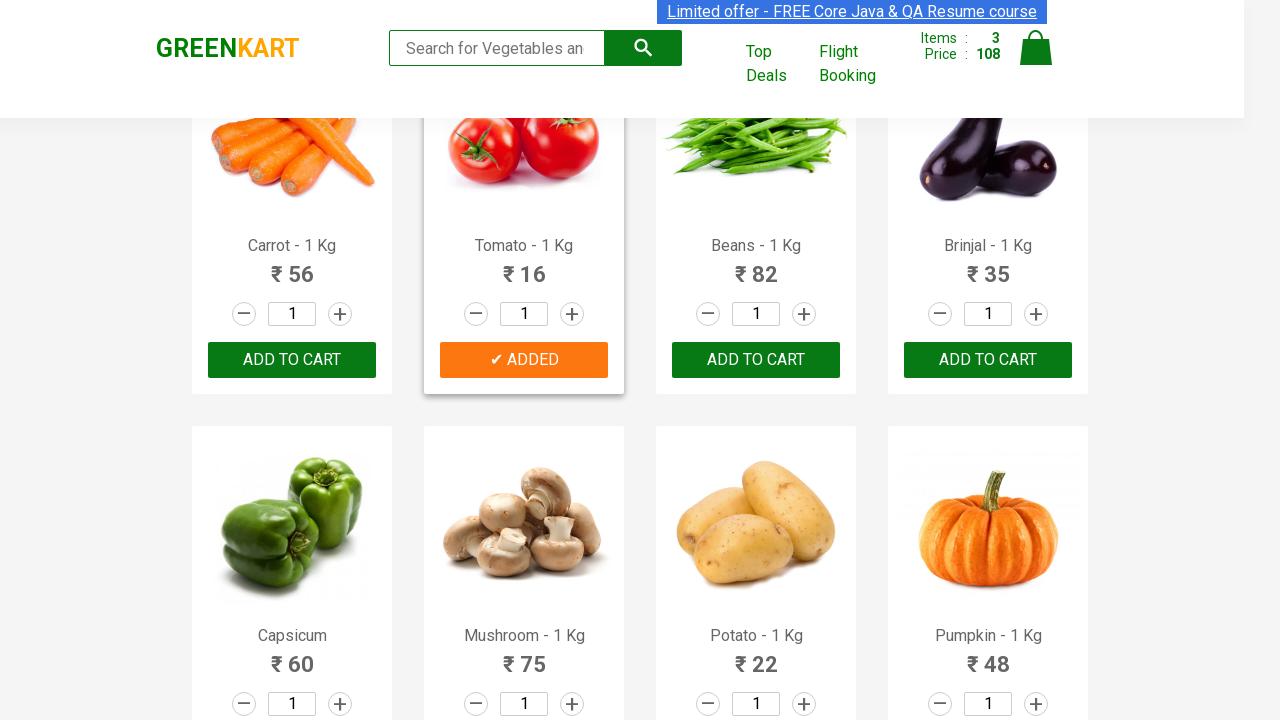

Clicked 'Add to Cart' button for 'Mushroom' at (524, 686) on div.product-action >> nth=9
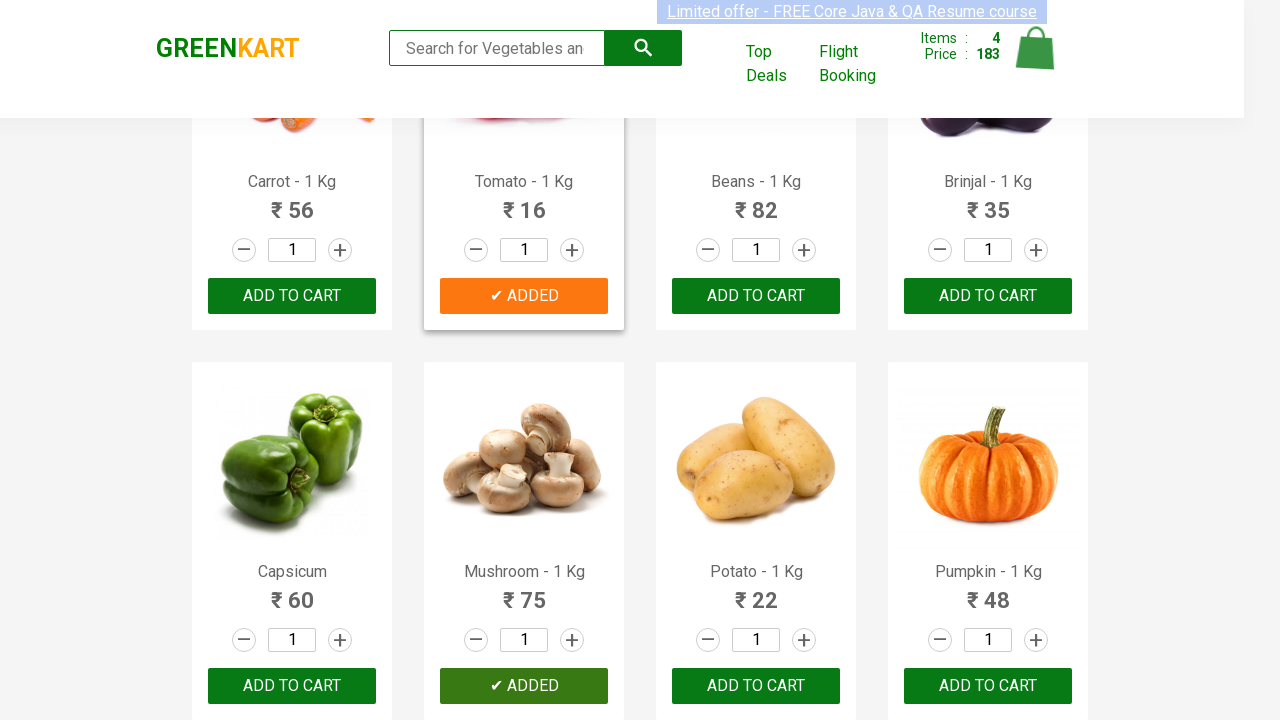

Waited 500ms for cart to update after adding item
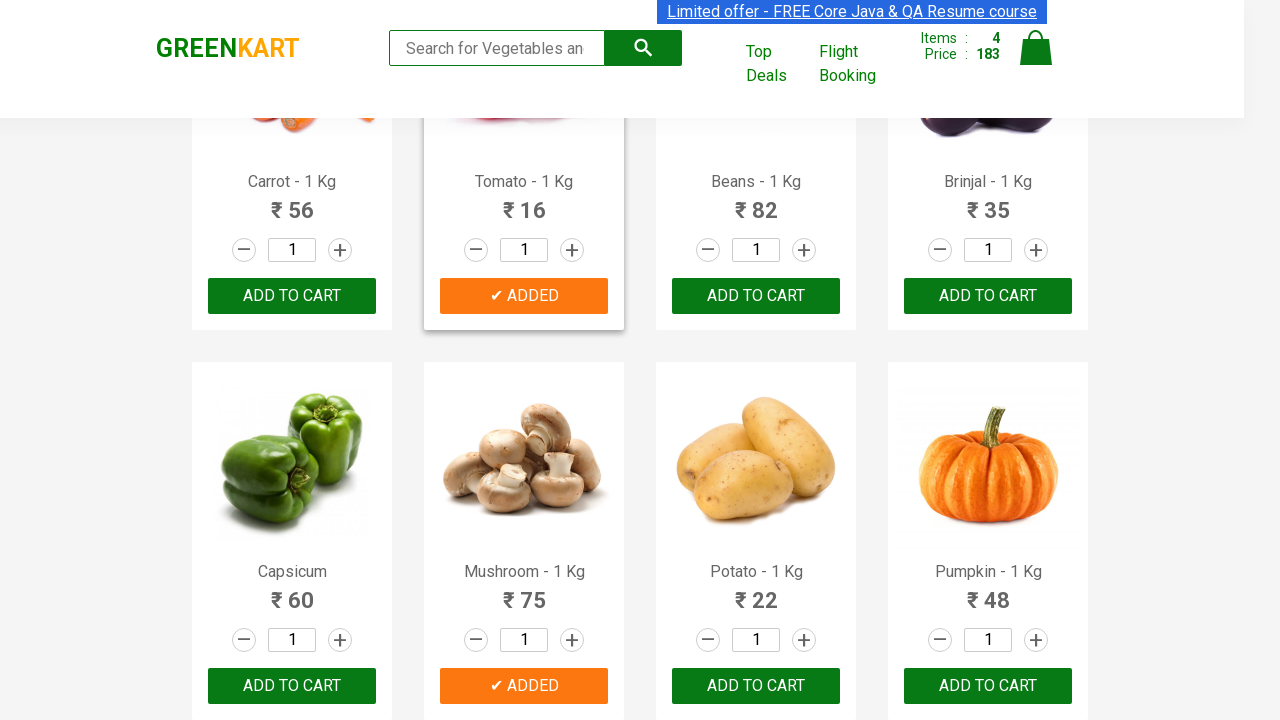

All 4 required items have been added to cart
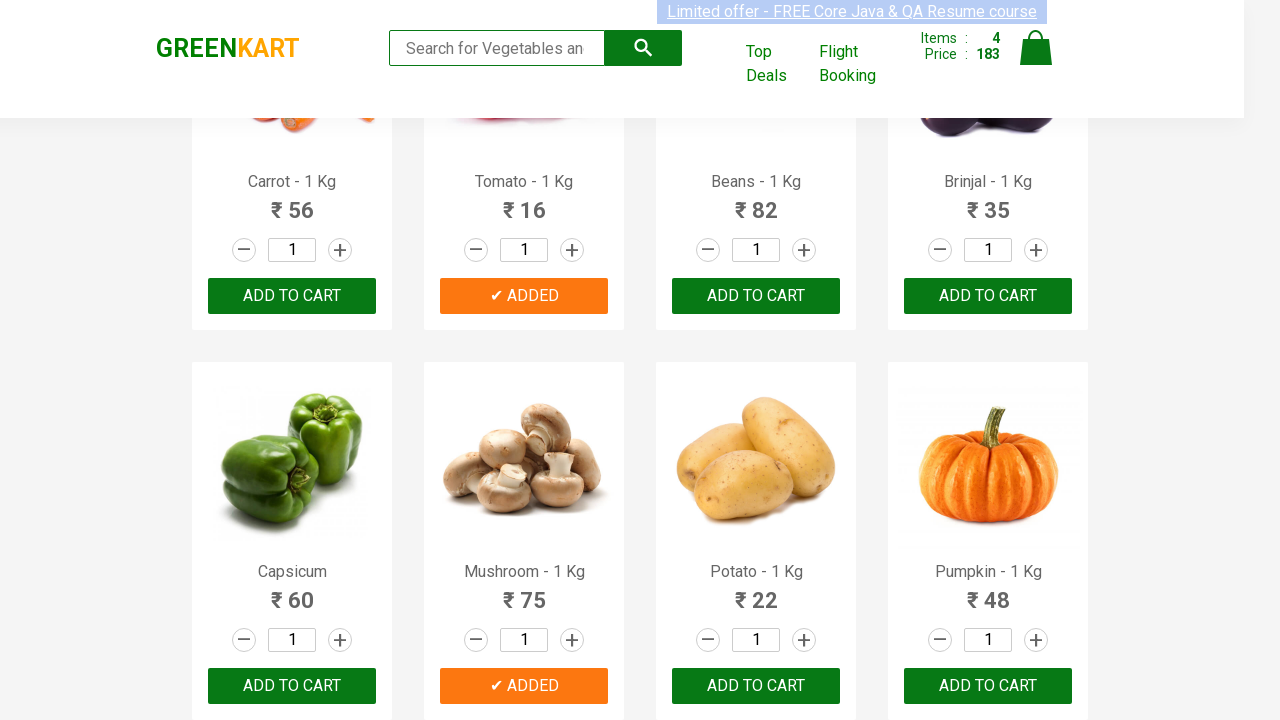

Waited 1000ms for final cart update
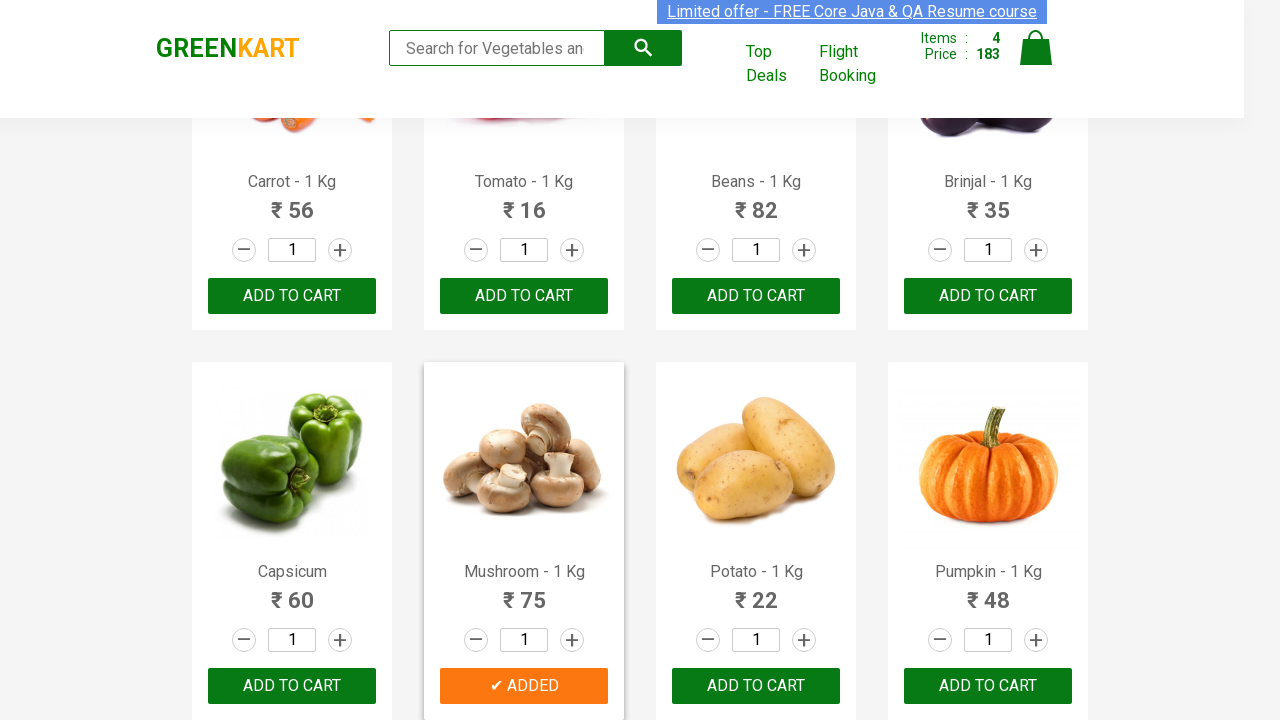

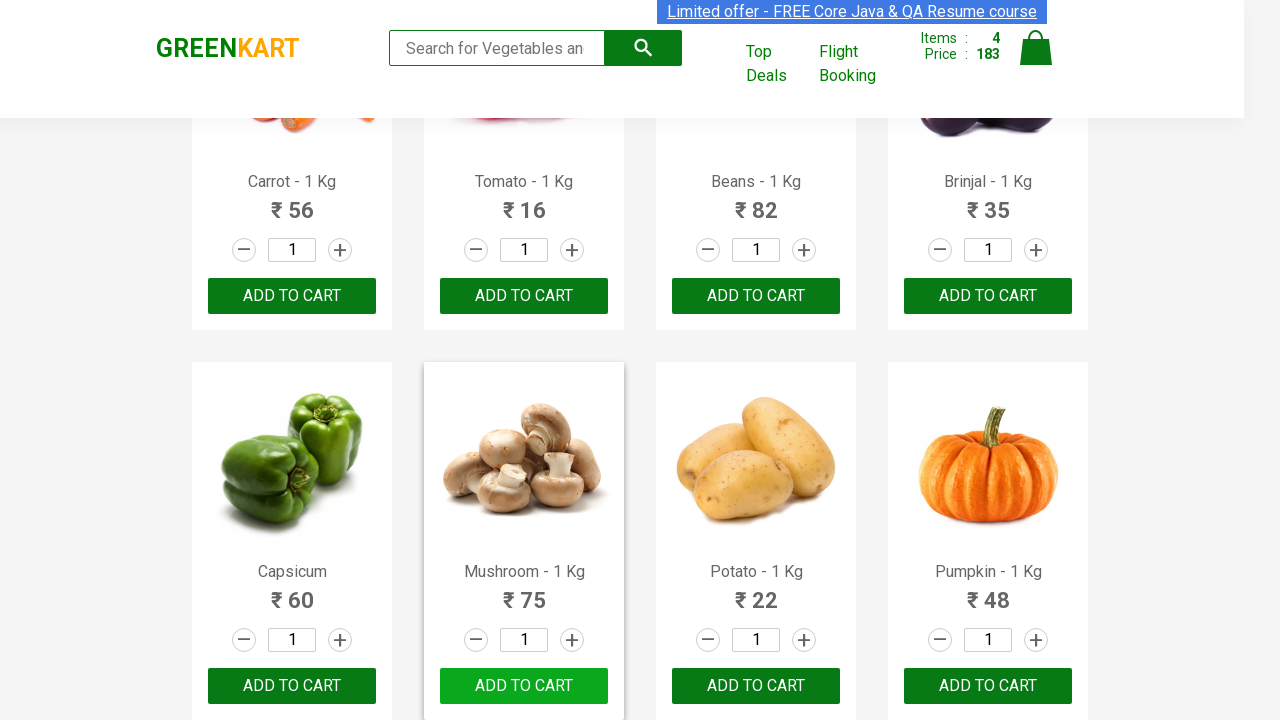